Tests finding elements on a locators example page using XPath selectors to verify specific text content like "Heading 2 text" and "Test Text 1"

Starting URL: https://kristinek.github.io/site/examples/locators

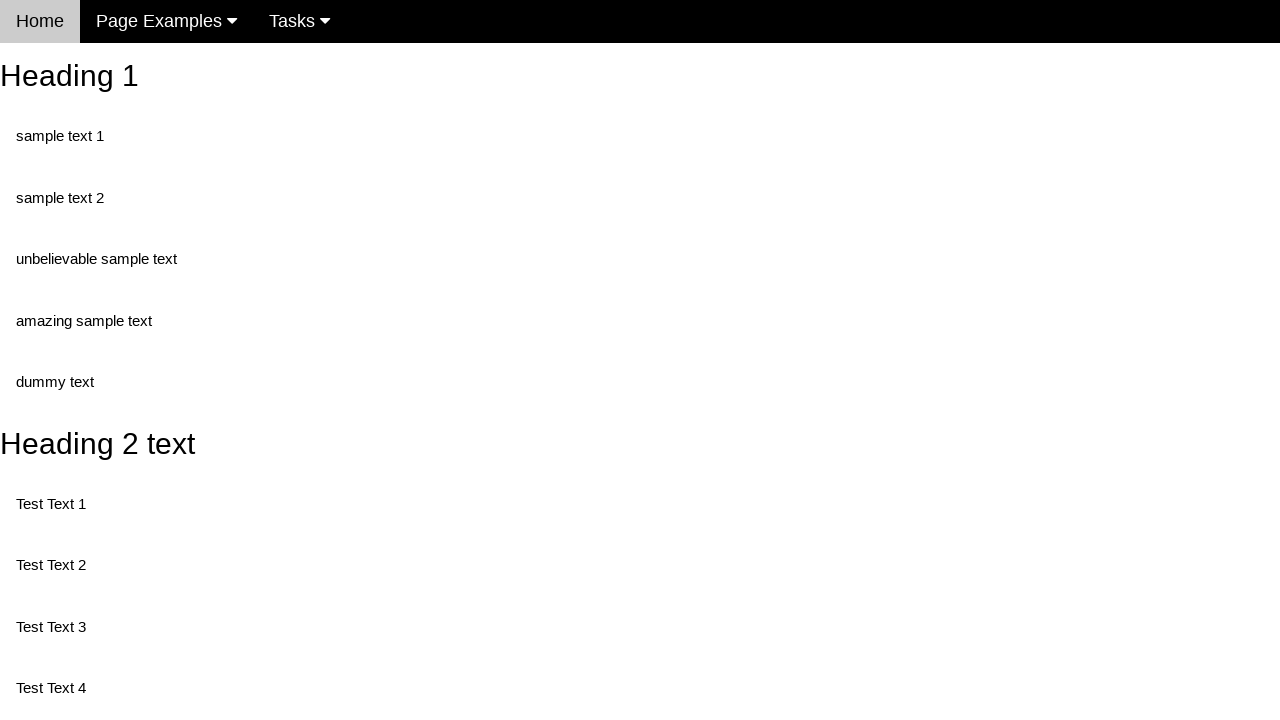

Navigated to locators example page
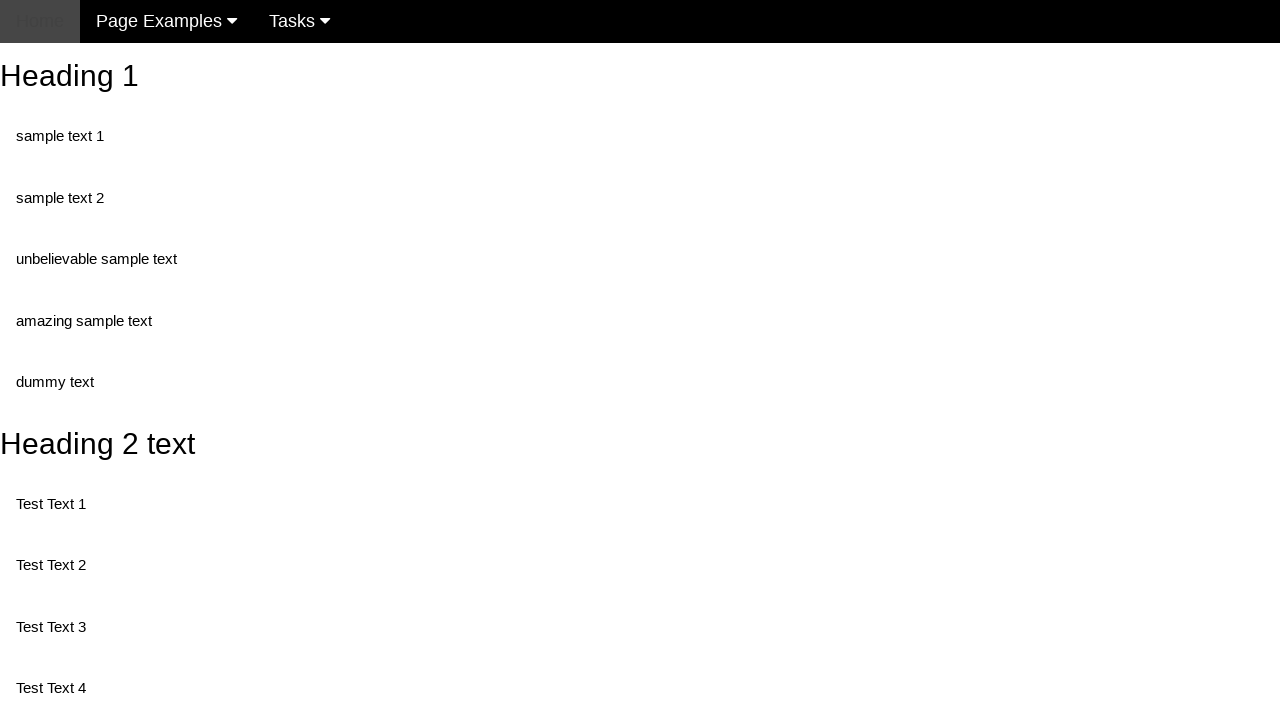

Located heading 2 element using XPath with id selector
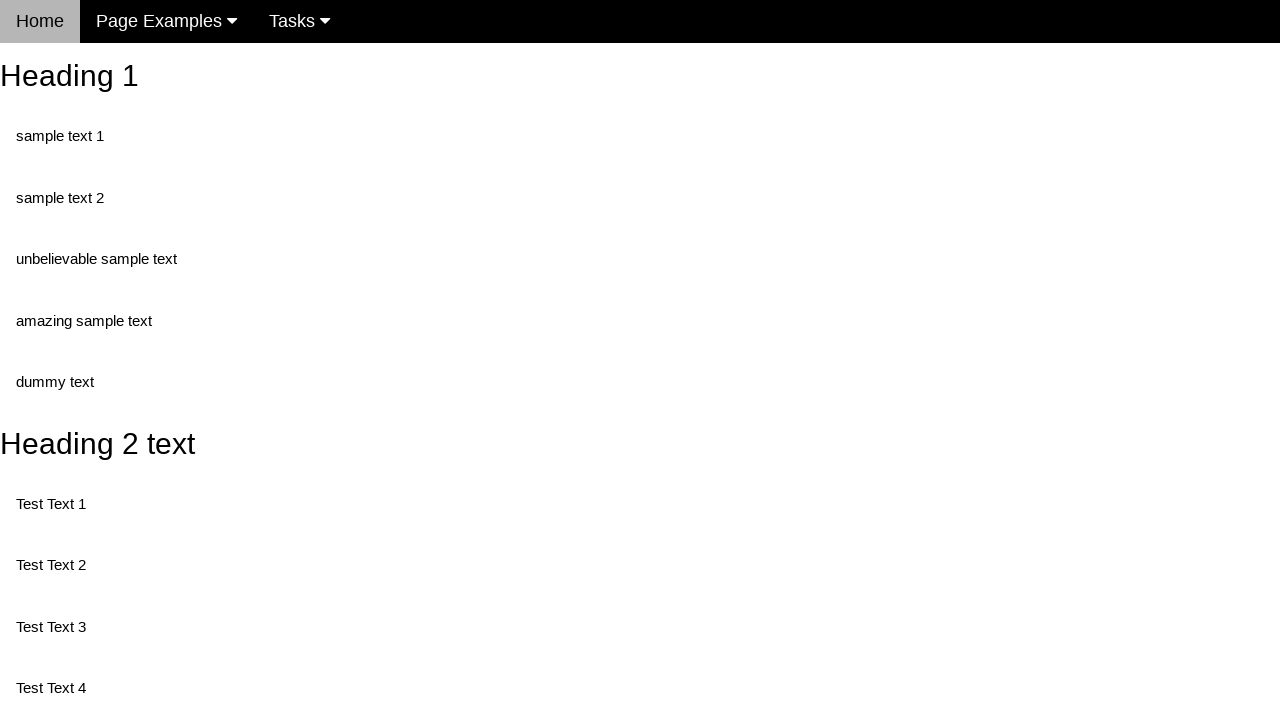

Verified heading 2 element contains 'Heading 2 text'
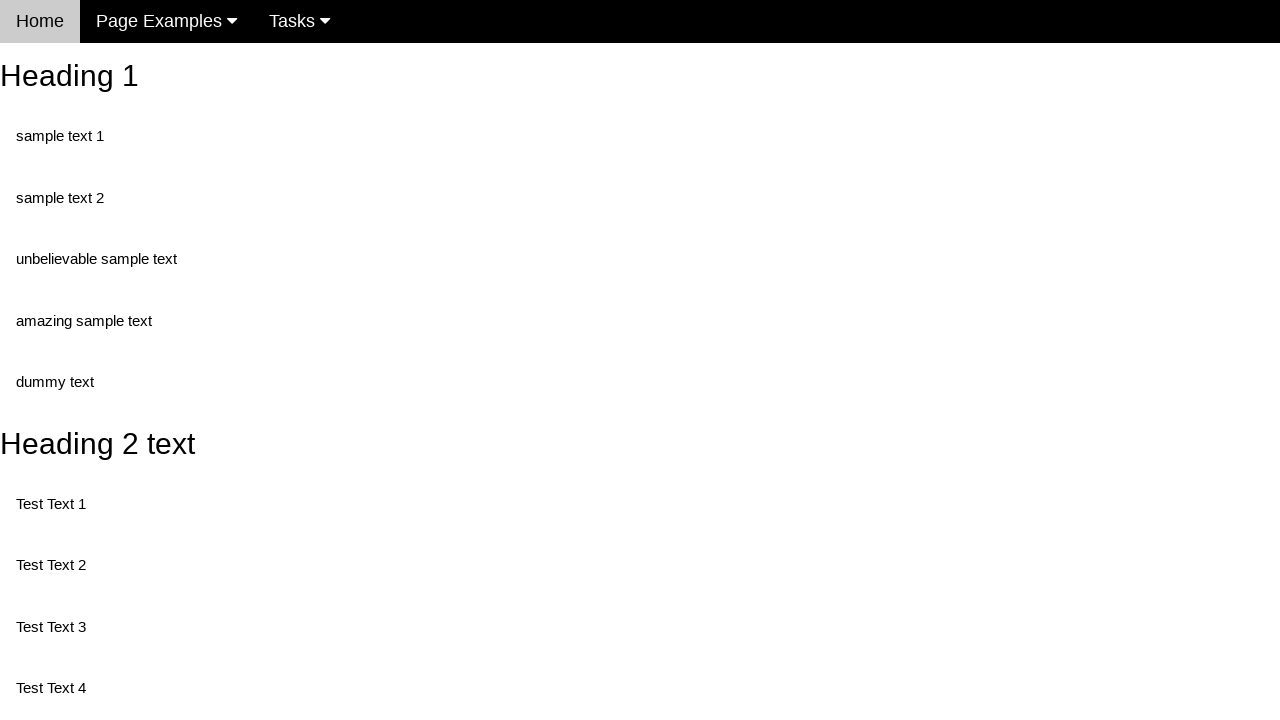

Located heading 2 element using XPath with text contains selector
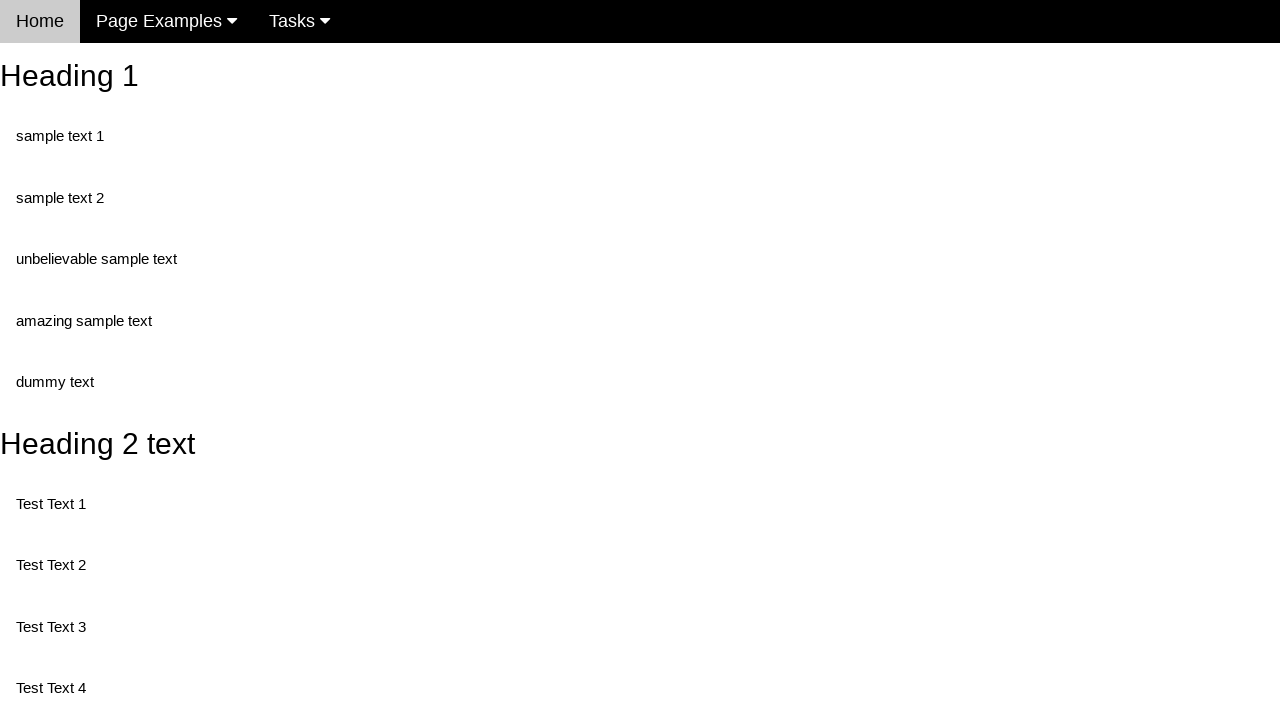

Verified heading 2 element found by text contains assertion
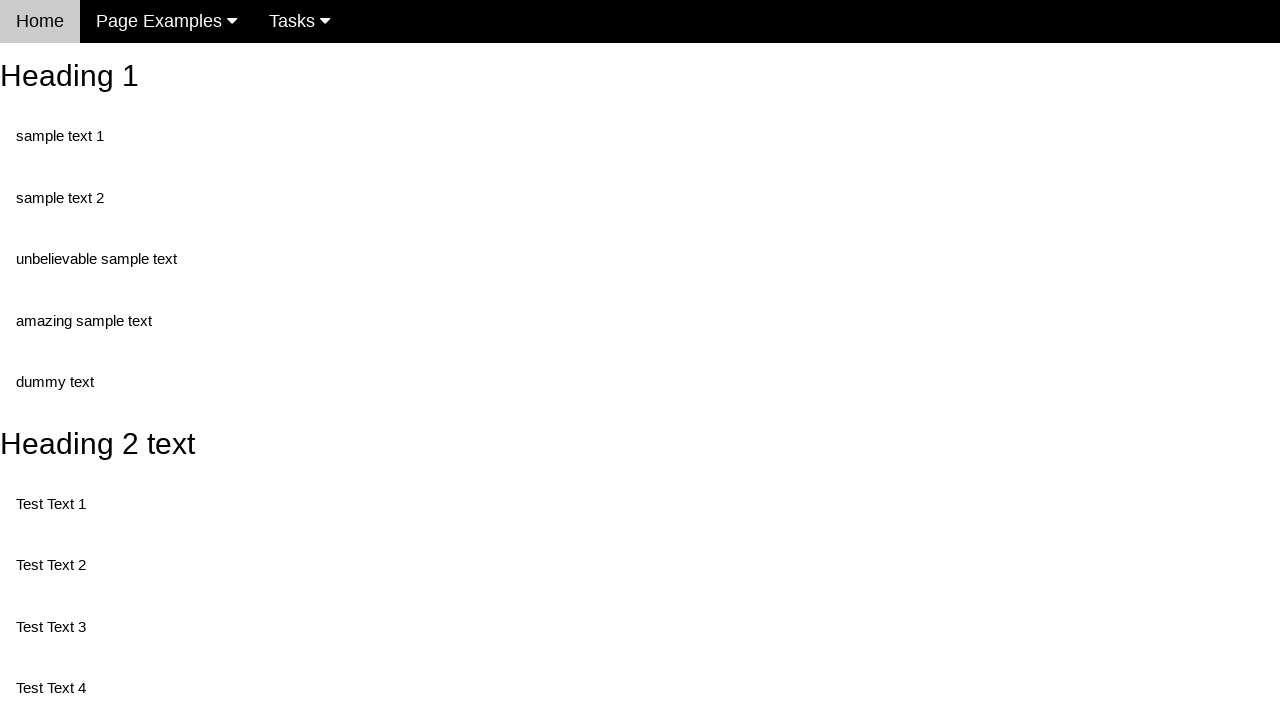

Located test text 1 element using XPath with id and class selectors
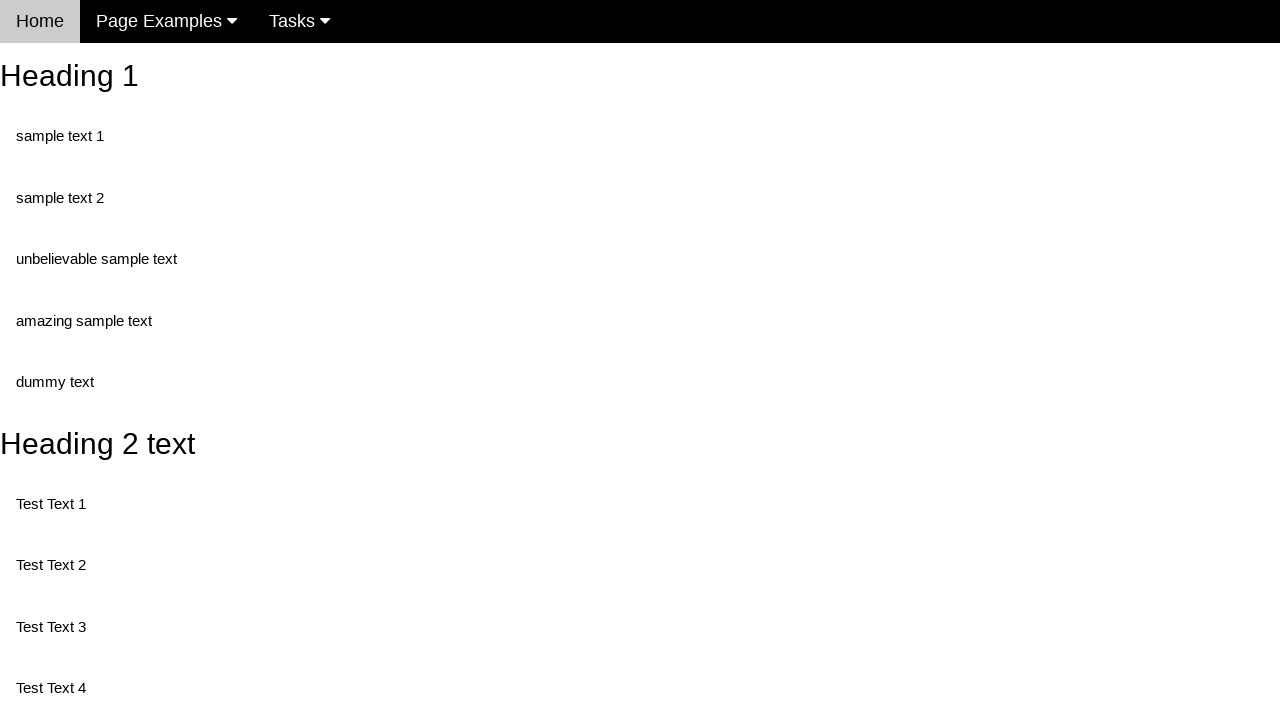

Verified test text 1 element contains 'Test Text 1'
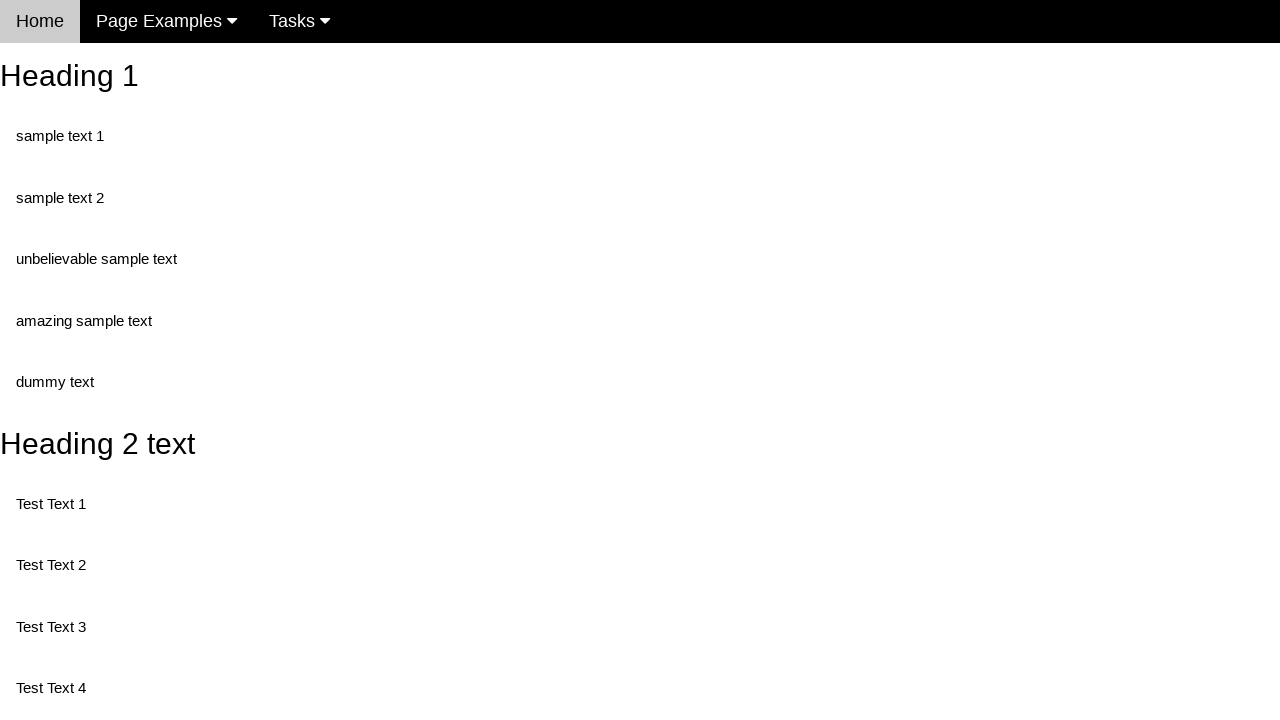

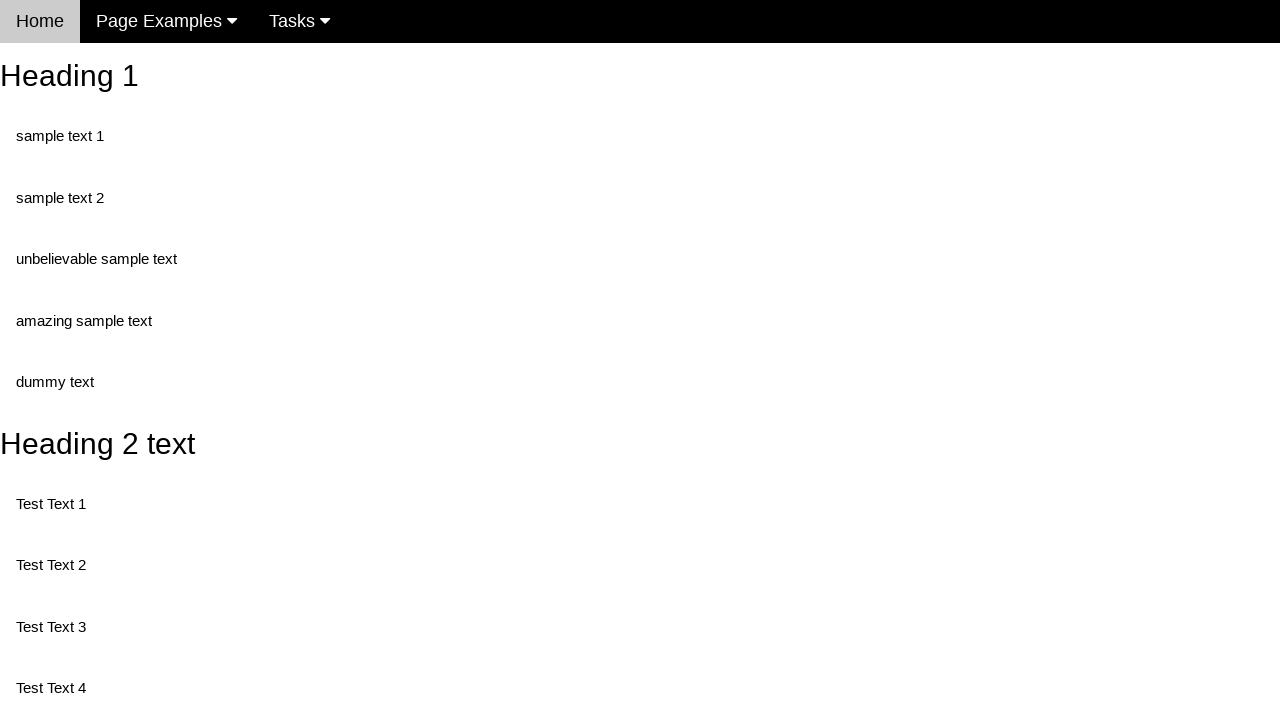